Tests the calculator addition functionality by entering two numbers and verifying the result

Starting URL: http://juliemr.github.io/protractor-demo/

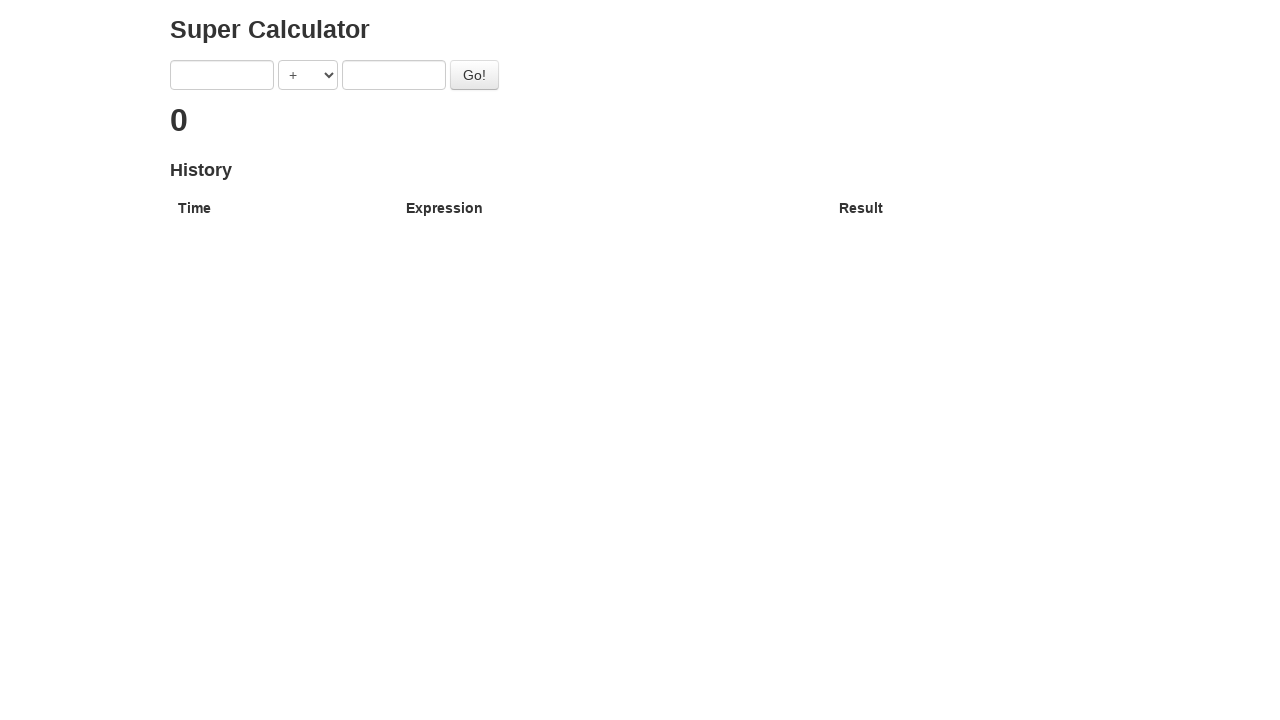

Entered first number: 1 on input[ng-model='first']
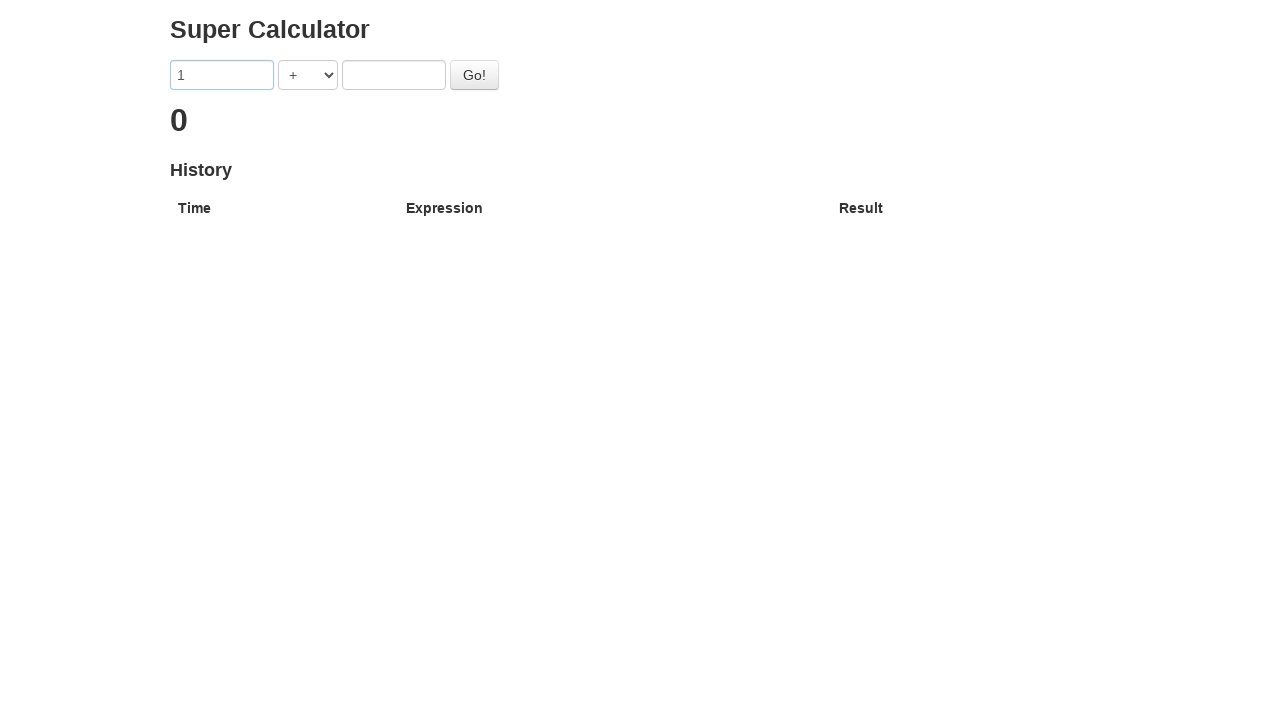

Entered second number: 2 on input[ng-model='second']
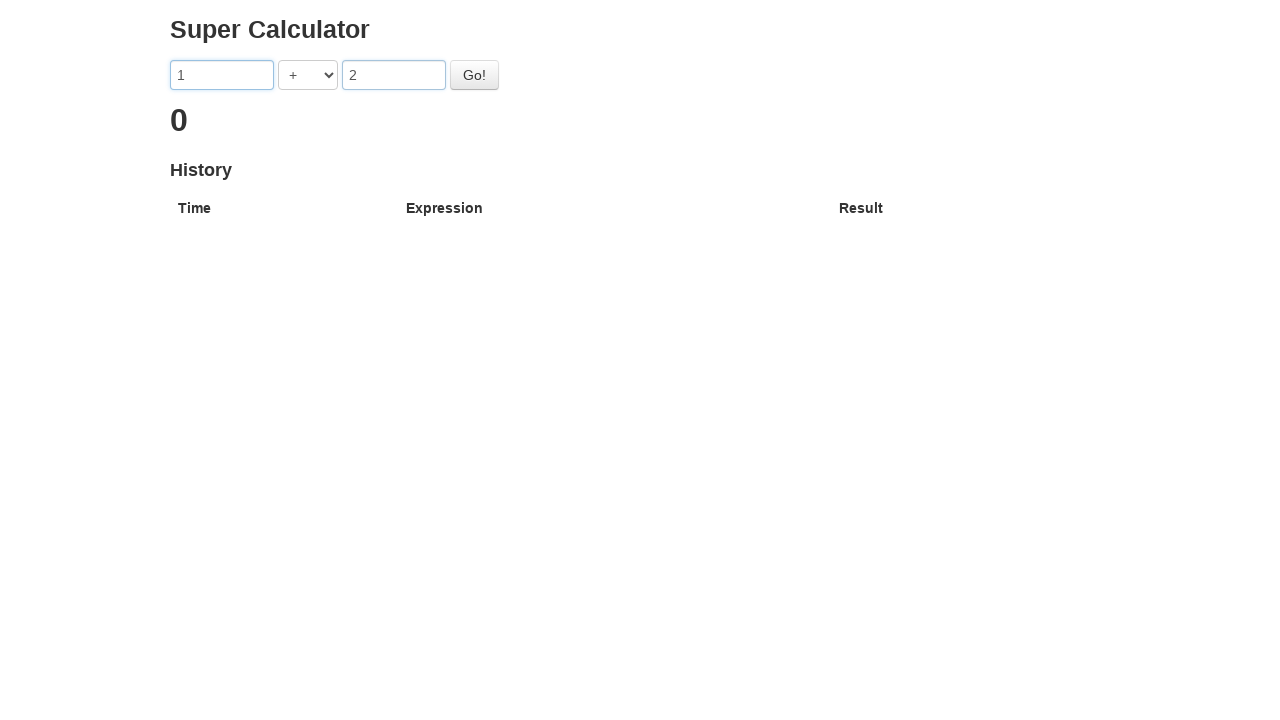

Clicked the Go button to calculate sum at (474, 75) on #gobutton
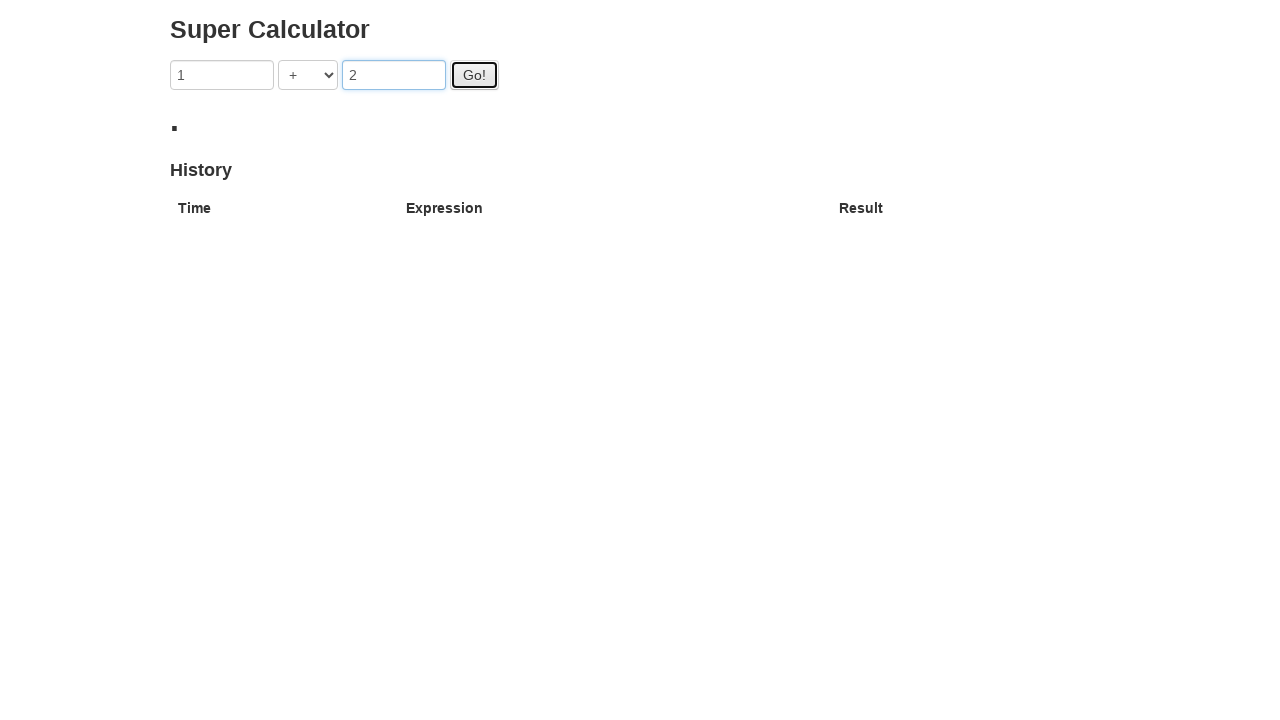

Result 3 displayed (1 + 2 = 3)
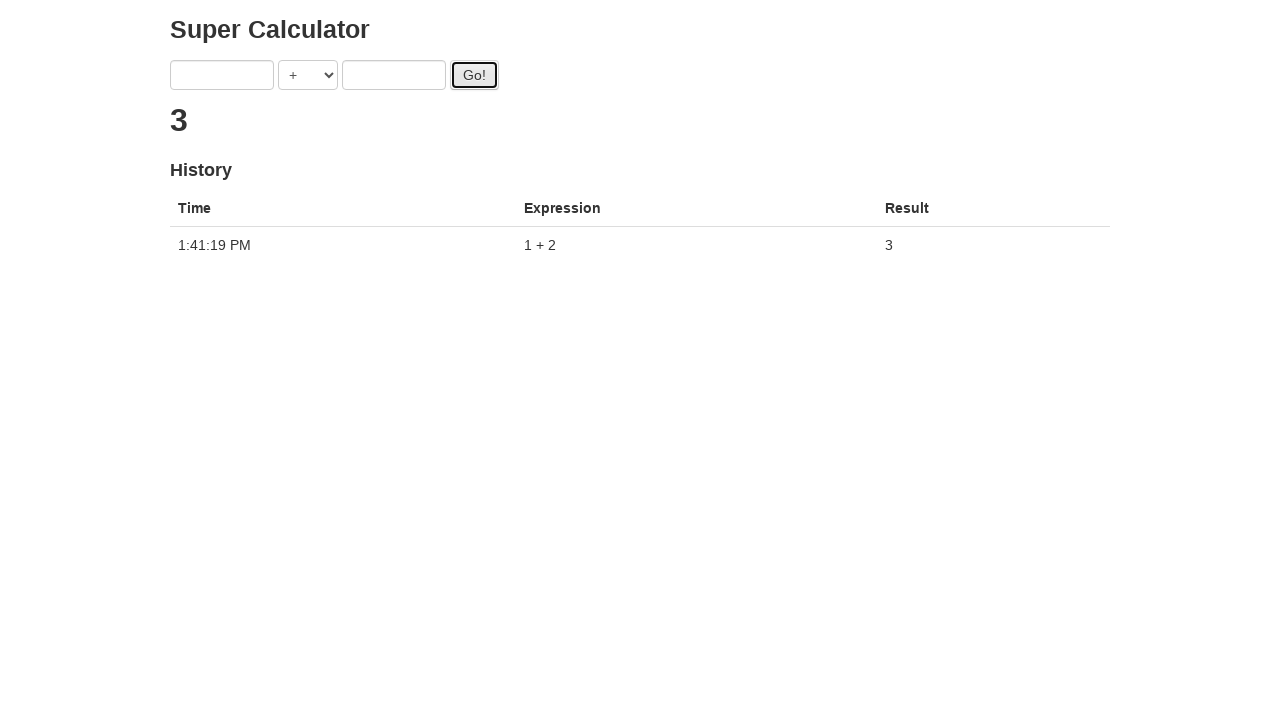

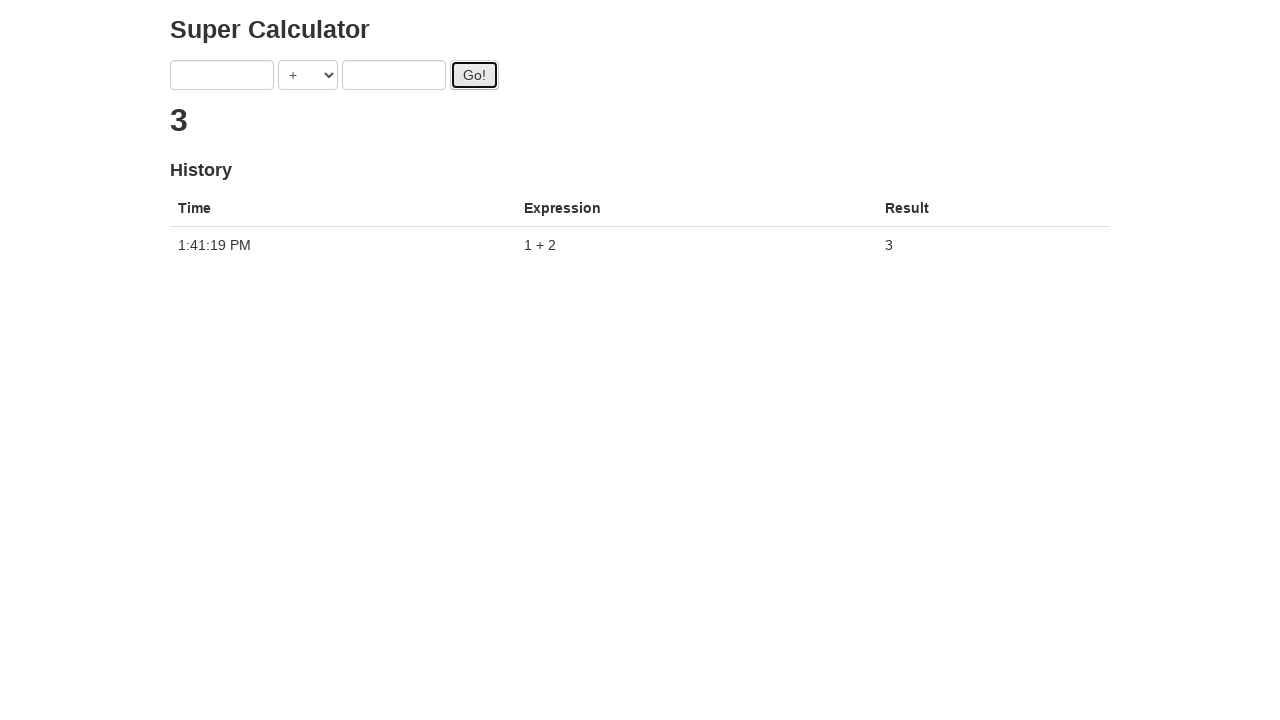